Tests the media library website by systematically clicking through various links, images, and navigation elements, verifying page loads and taking screenshots for validation

Starting URL: https://ap.bayatree.com/media-library/courses

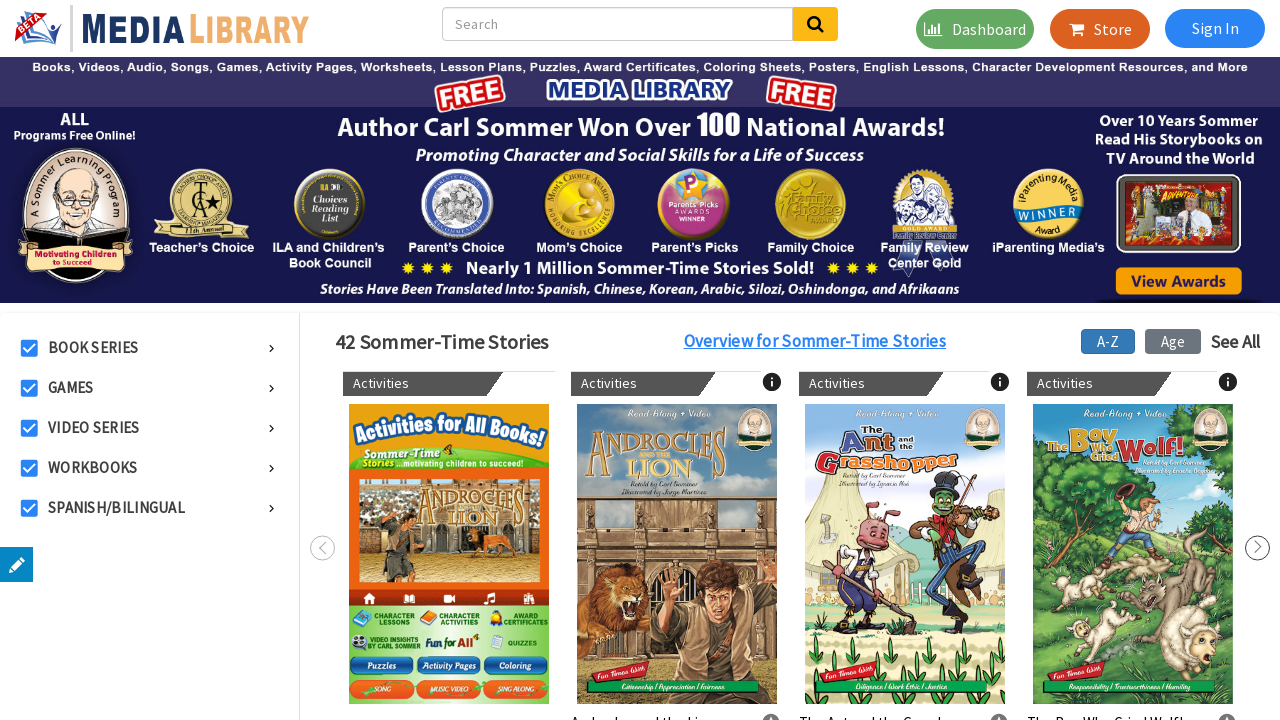

Scrolled navigation element into view: //a[@href='https://ap.bayatree.com']
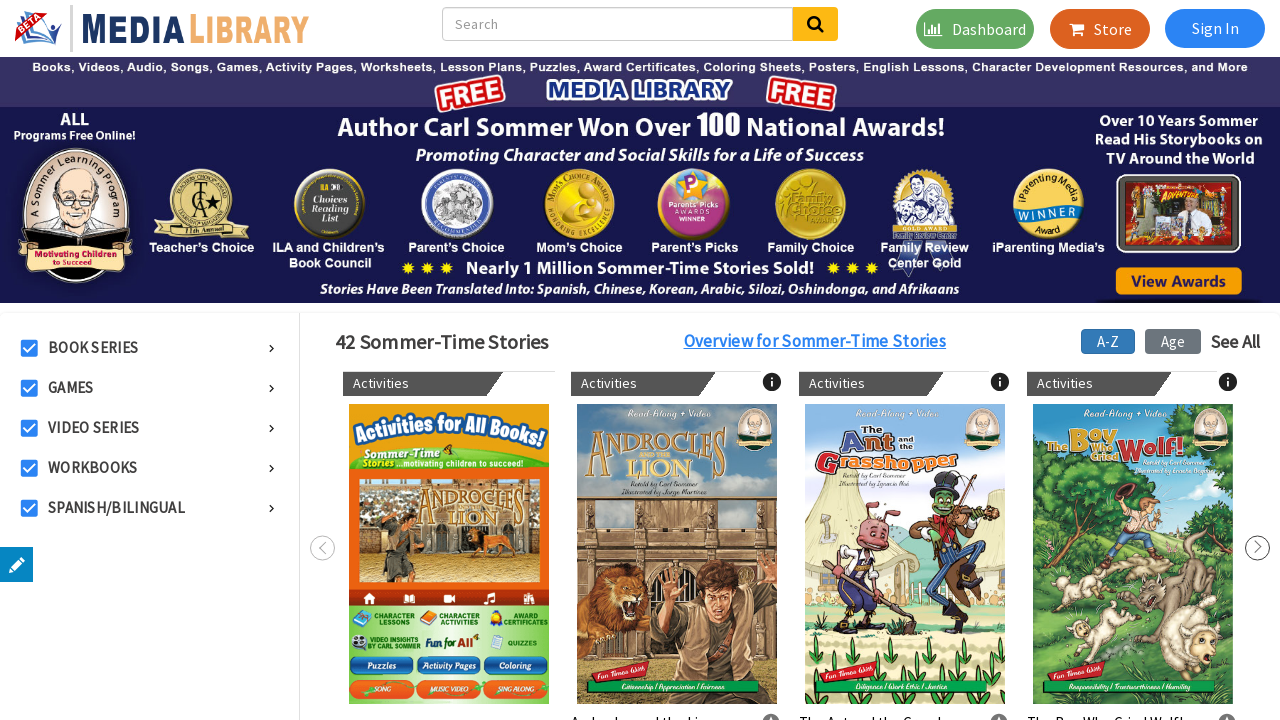

Clicked navigation link: //a[@href='https://ap.bayatree.com'] at (44, 28) on xpath=//a[@href='https://ap.bayatree.com'] >> nth=0
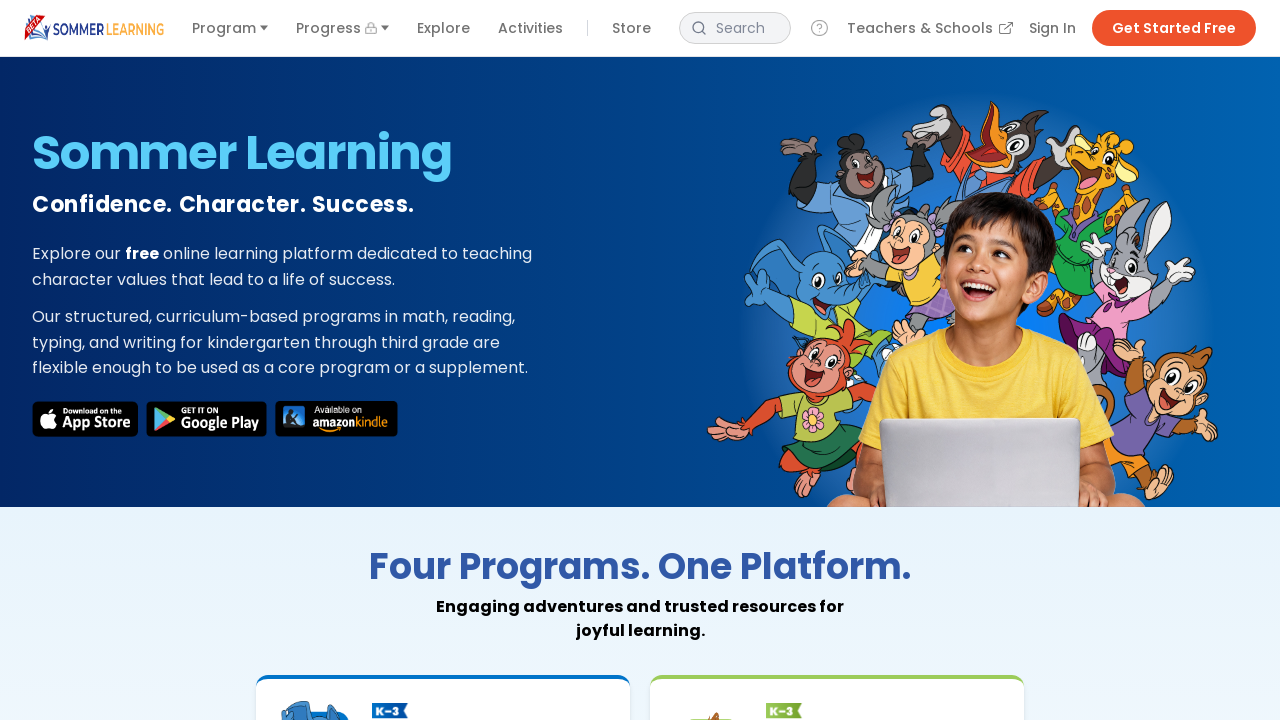

Waited for page load after navigation click
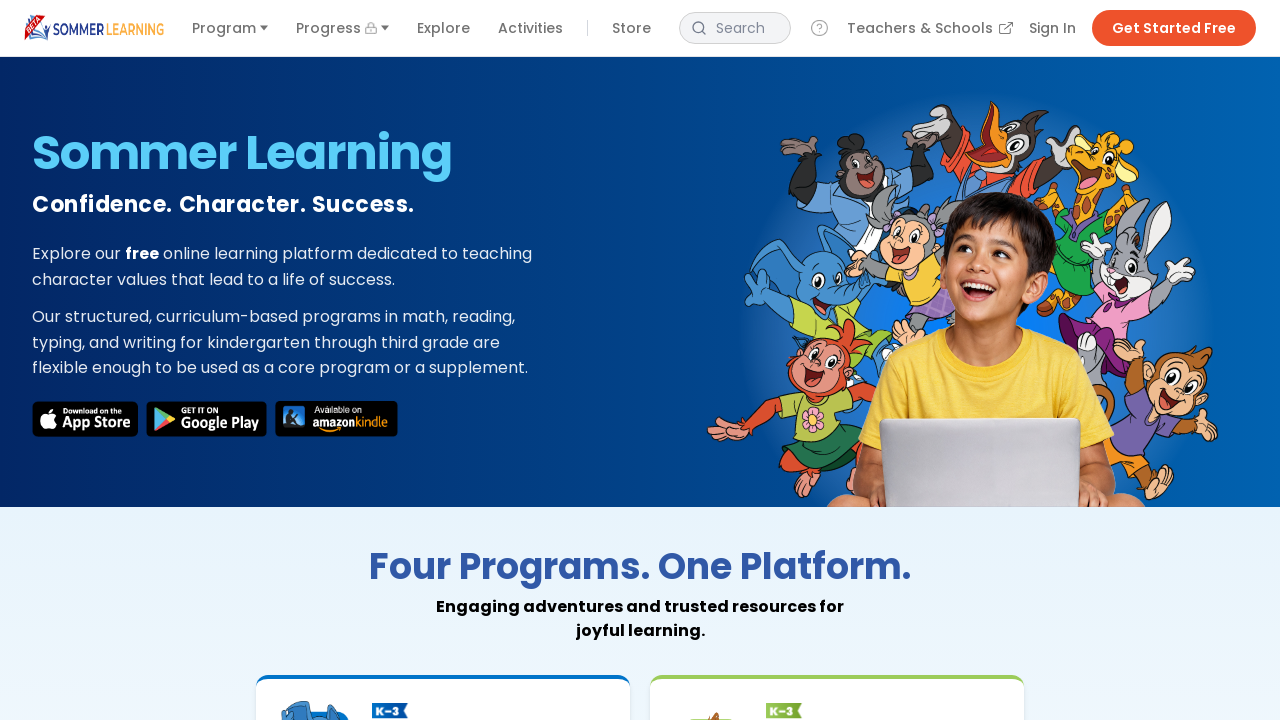

Navigated back to media library page
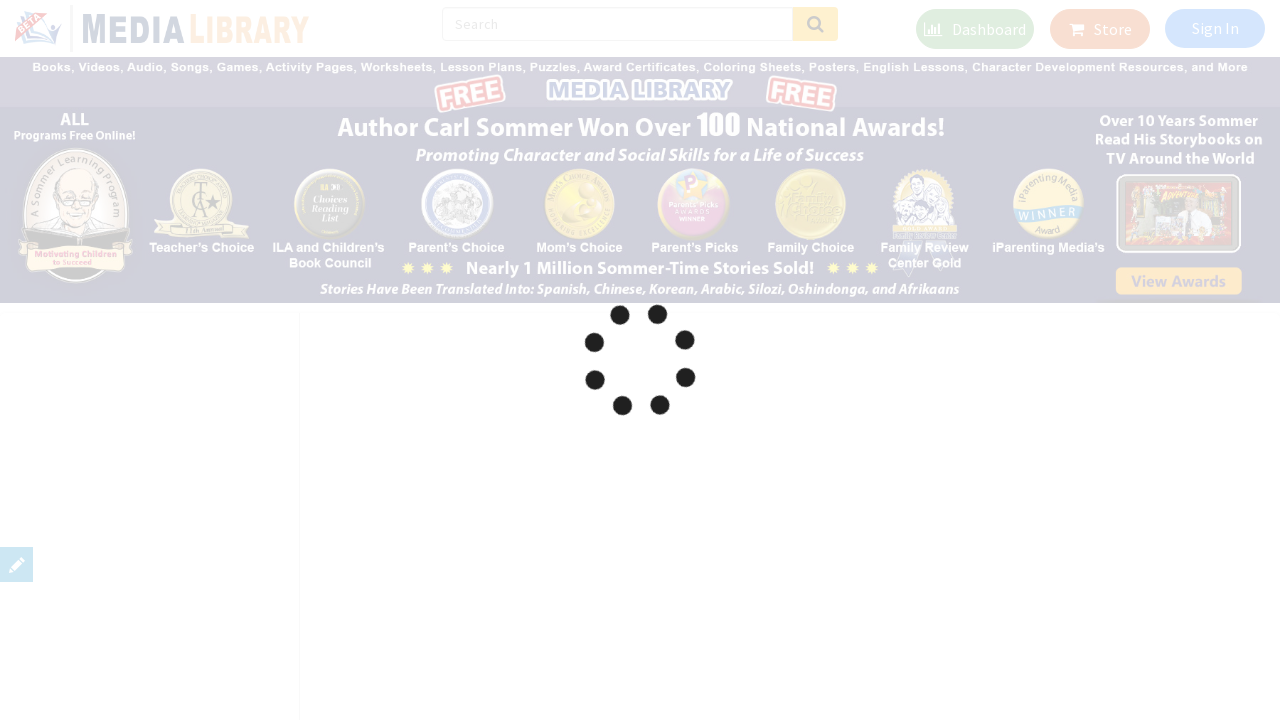

Scrolled navigation element into view: //a[@href='https://d2ku8j53eitc2o.cloudfront.net/Media+Library/worksheets/Overvi
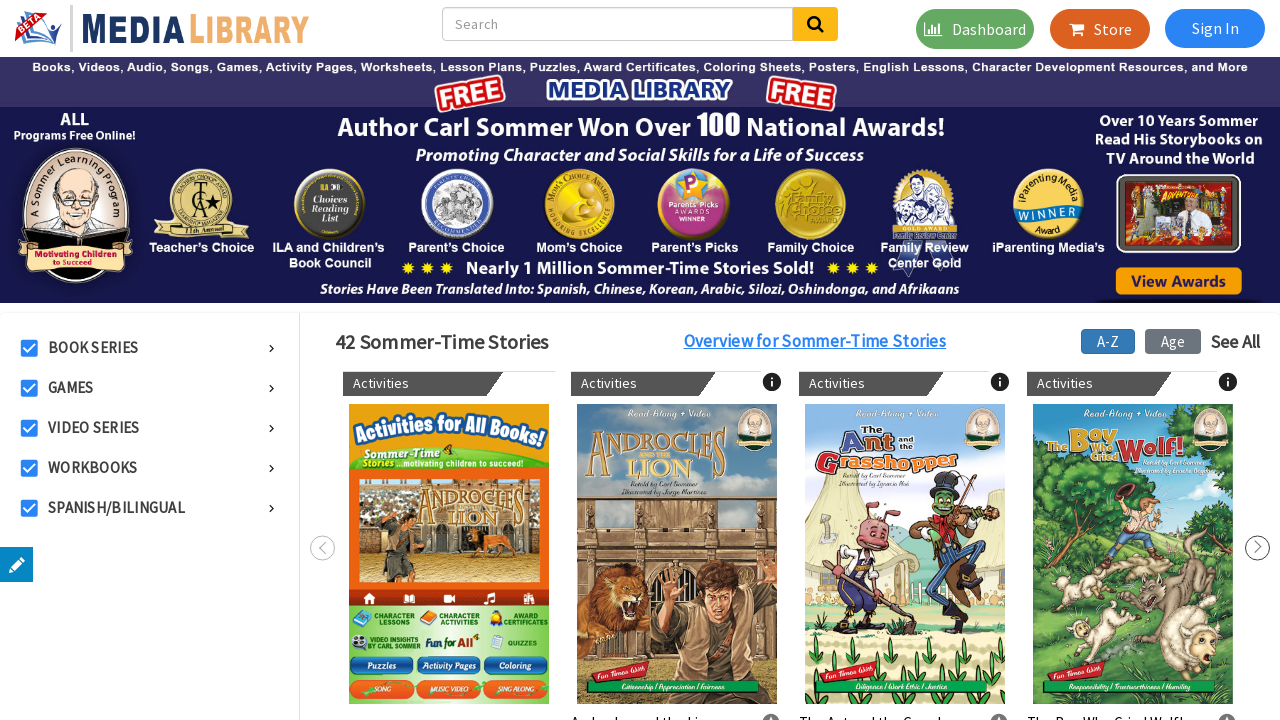

Clicked navigation link: //a[@href='https://d2ku8j53eitc2o.cloudfront.net/Media+Library/worksheets/Overvi at (815, 342) on xpath=//a[@href='https://d2ku8j53eitc2o.cloudfront.net/Media+Library/worksheets/
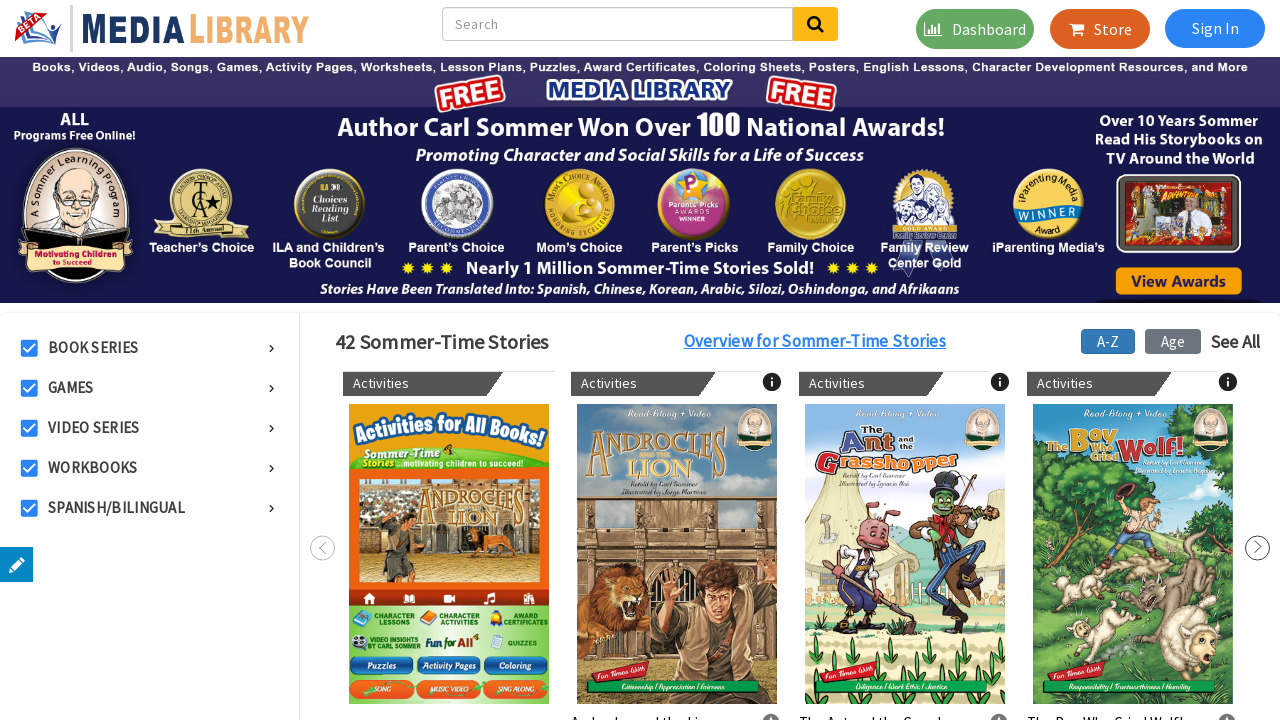

Scrolled navigation element into view: //a[@href='/media-library/see-all/24' and contains(@id, 'mlsee_all')]
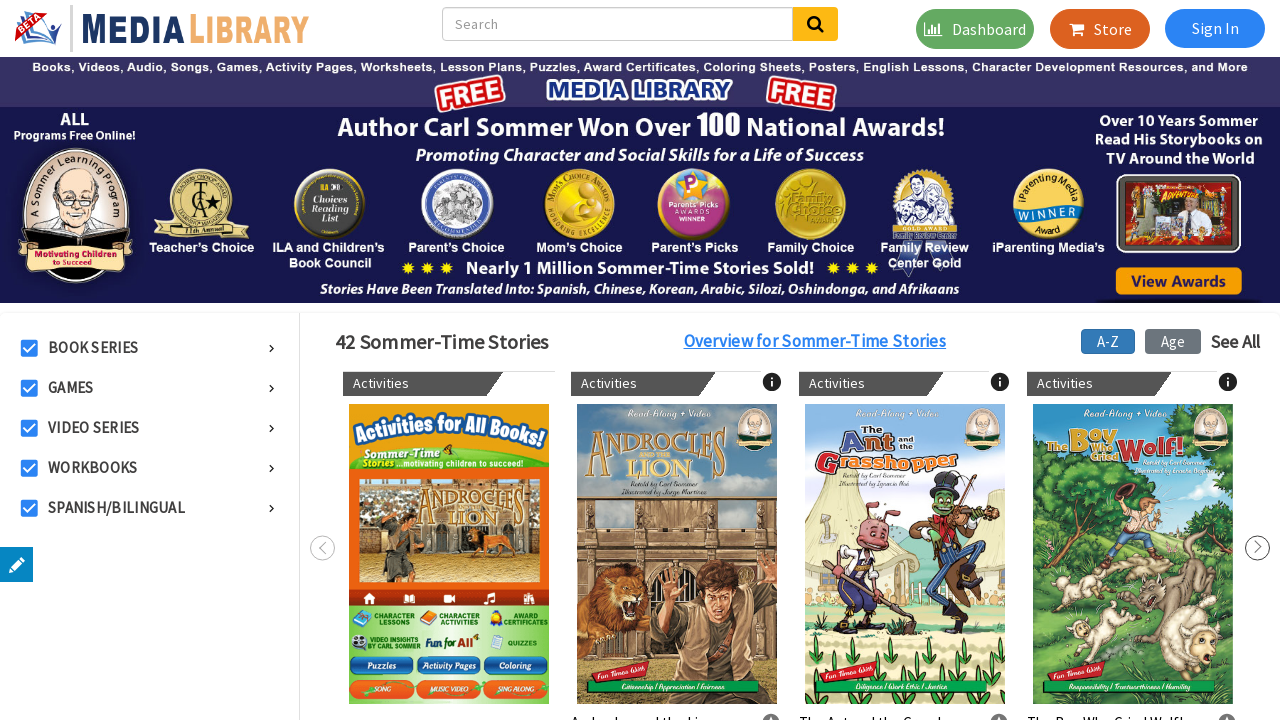

Clicked navigation link: //a[@href='/media-library/see-all/24' and contains(@id, 'mlsee_all')] at (1236, 342) on xpath=//a[@href='/media-library/see-all/24' and contains(@id, 'mlsee_all')] >> n
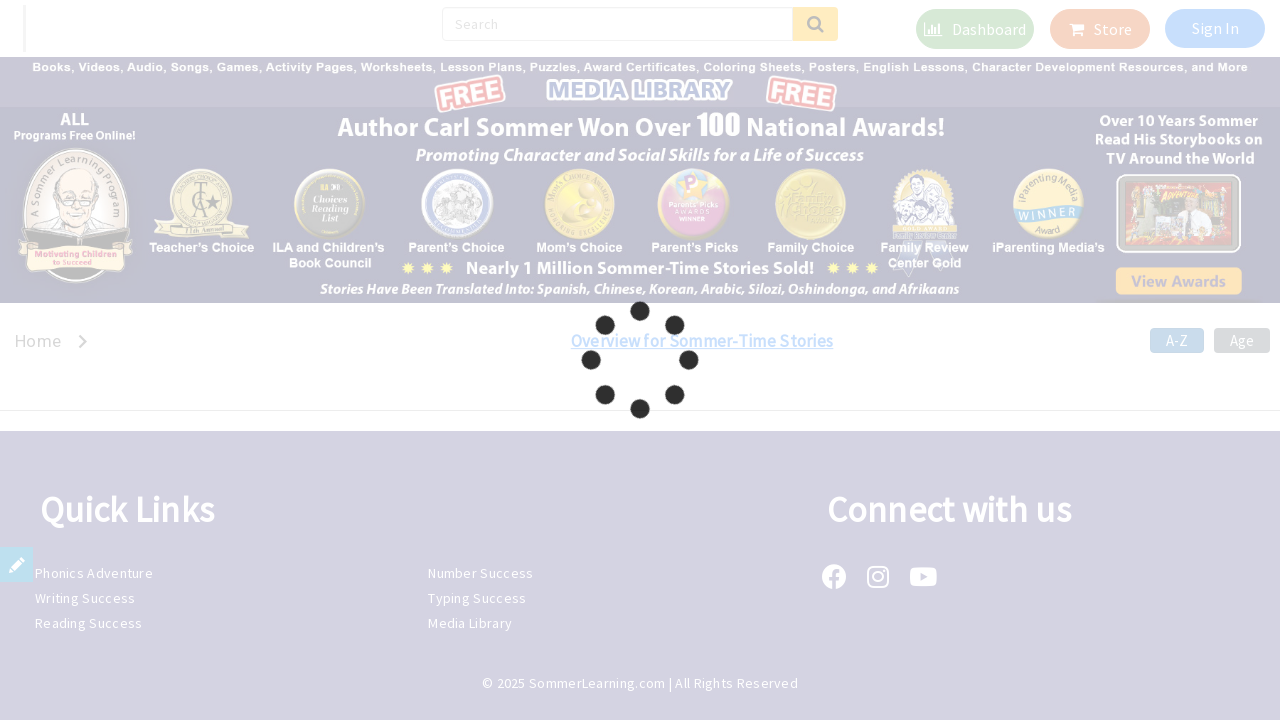

Waited for page load after navigation click
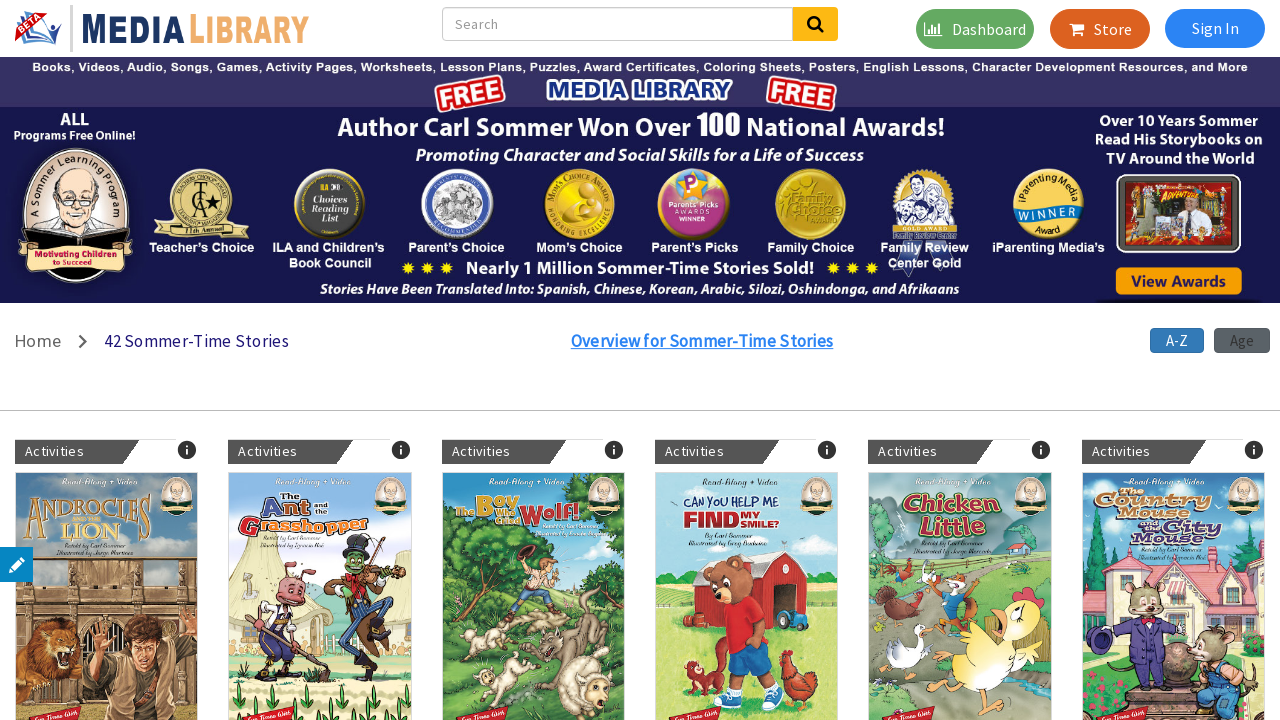

Navigated back to media library page
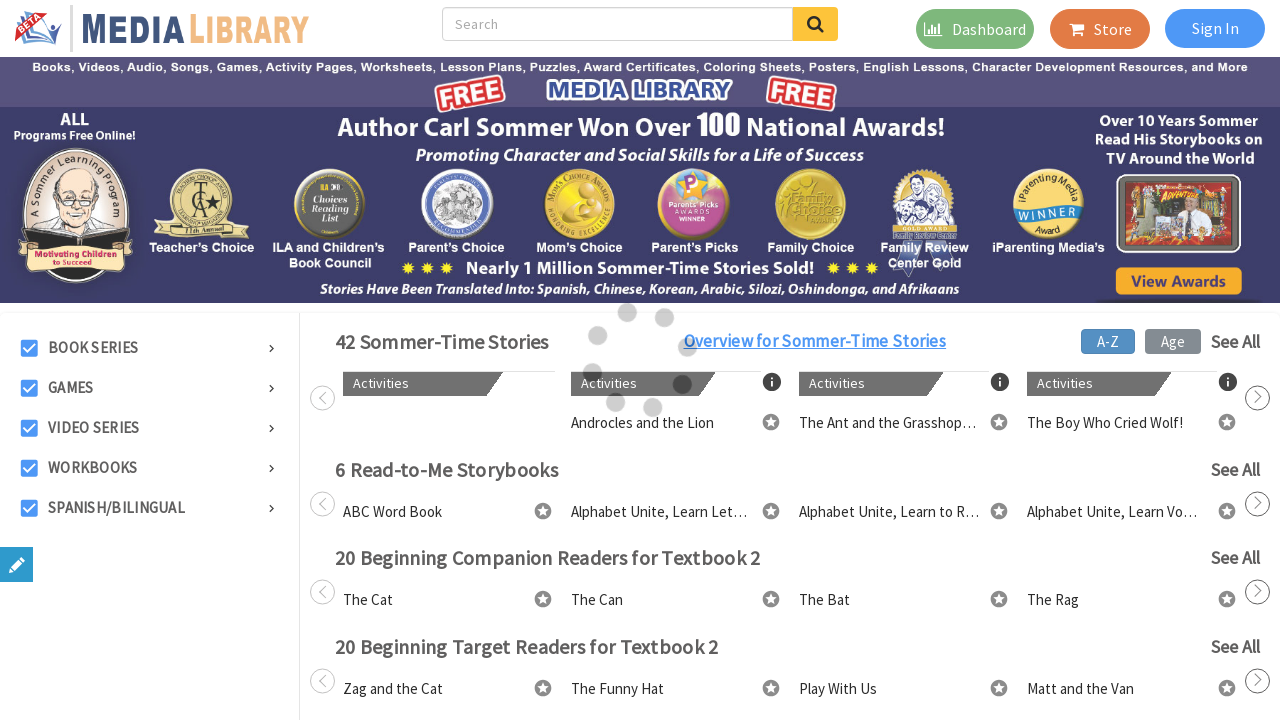

Scrolled navigation element into view: //a[@href='/sts/books/en/androcles-and-the-lion' and @target='_blank']
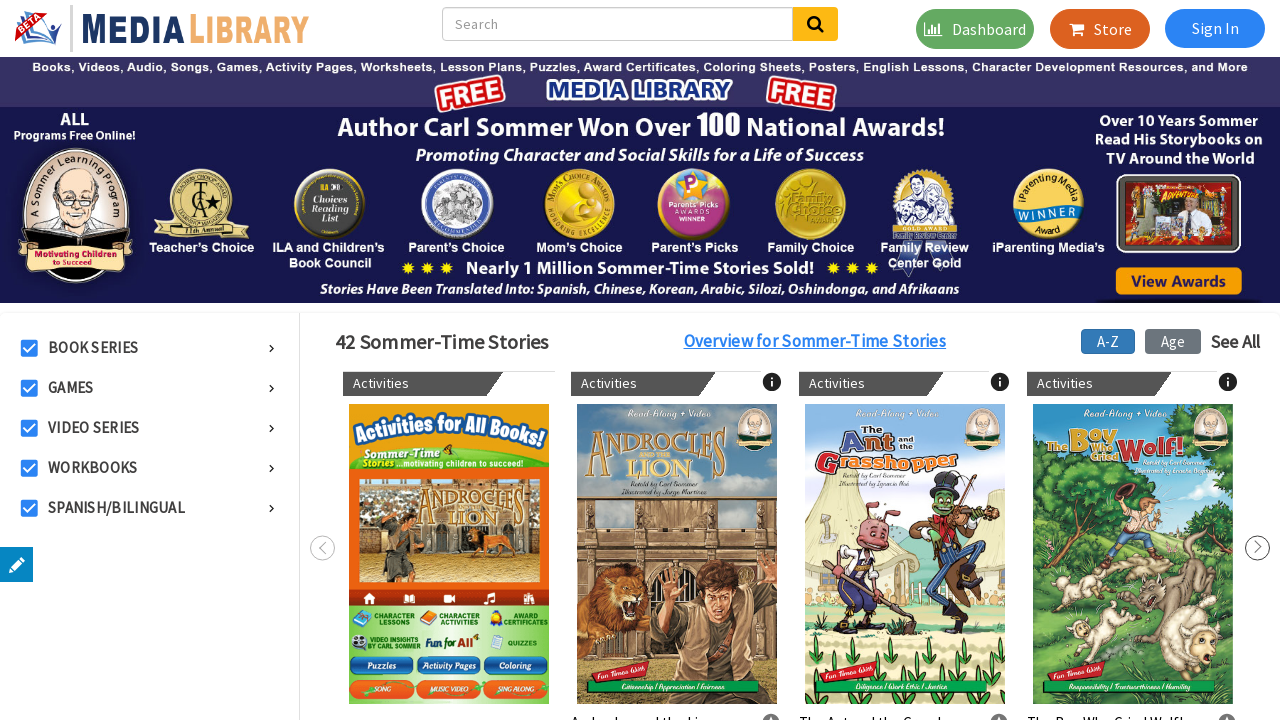

Clicked navigation link: //a[@href='/sts/books/en/androcles-and-the-lion' and @target='_blank'] at (449, 554) on xpath=//a[@href='/sts/books/en/androcles-and-the-lion' and @target='_blank'] >> 
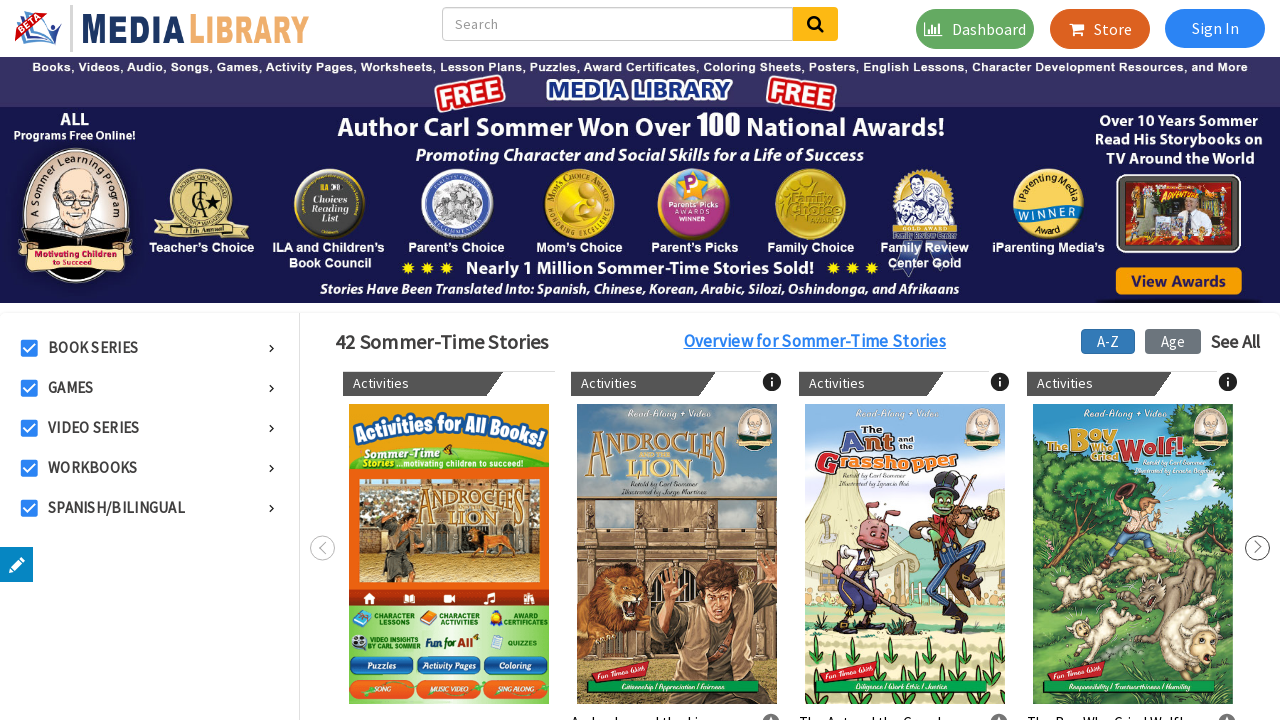

Scrolled navigation element into view: //a[@href='/media-library/see-all/3' and contains(@id, 'mlsee_all')]
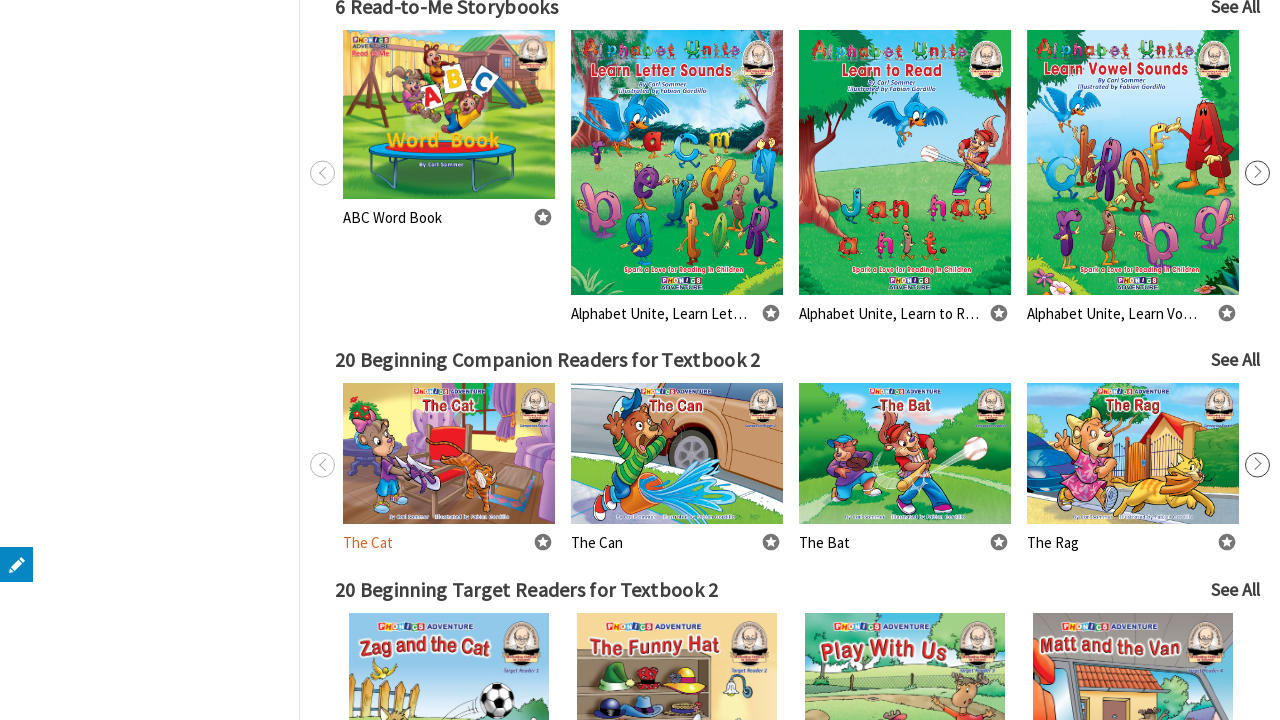

Clicked navigation link: //a[@href='/media-library/see-all/3' and contains(@id, 'mlsee_all')] at (1236, 360) on xpath=//a[@href='/media-library/see-all/3' and contains(@id, 'mlsee_all')] >> nt
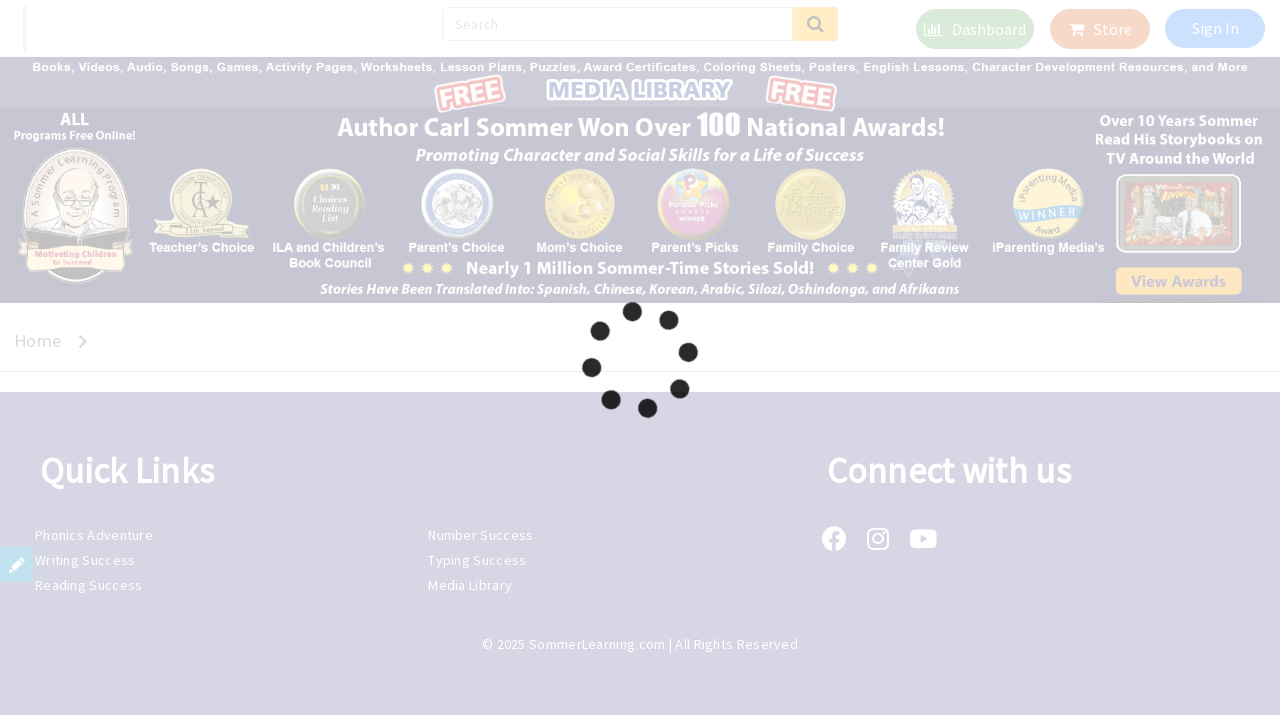

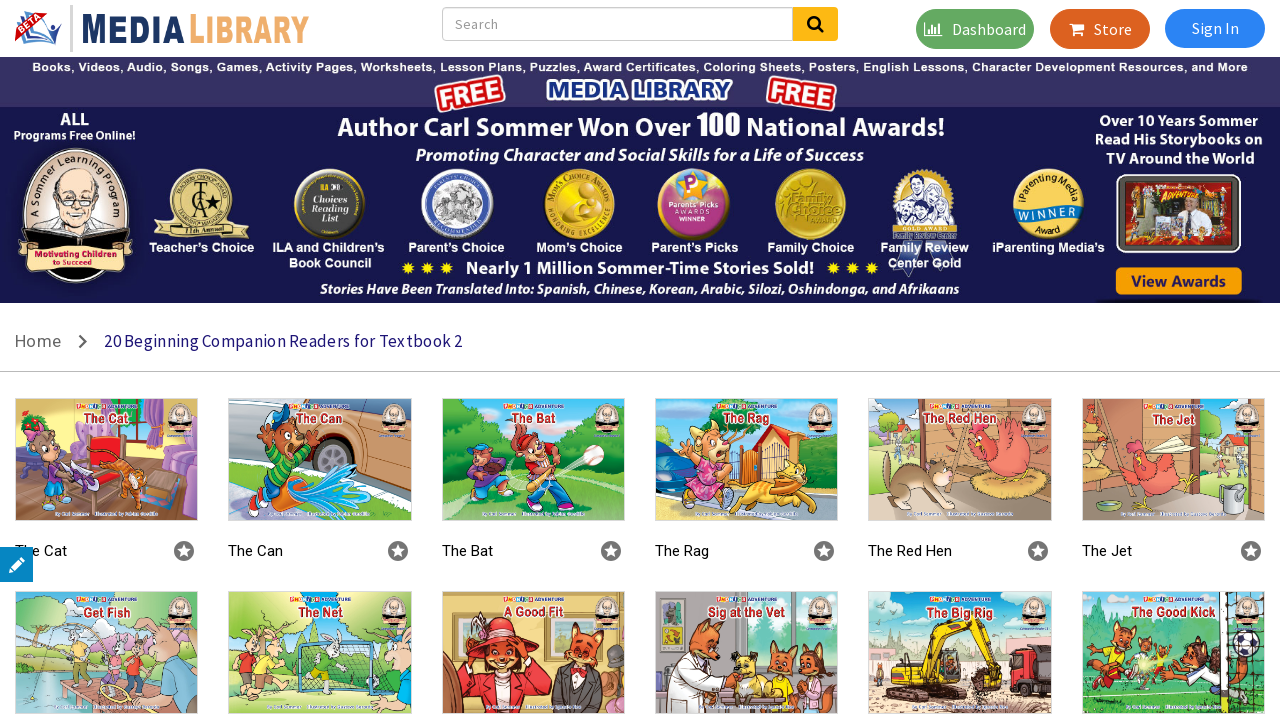